Tests autocomplete functionality by typing "Mac" and selecting from dropdown suggestions

Starting URL: https://rahulshettyacademy.com/AutomationPractice/

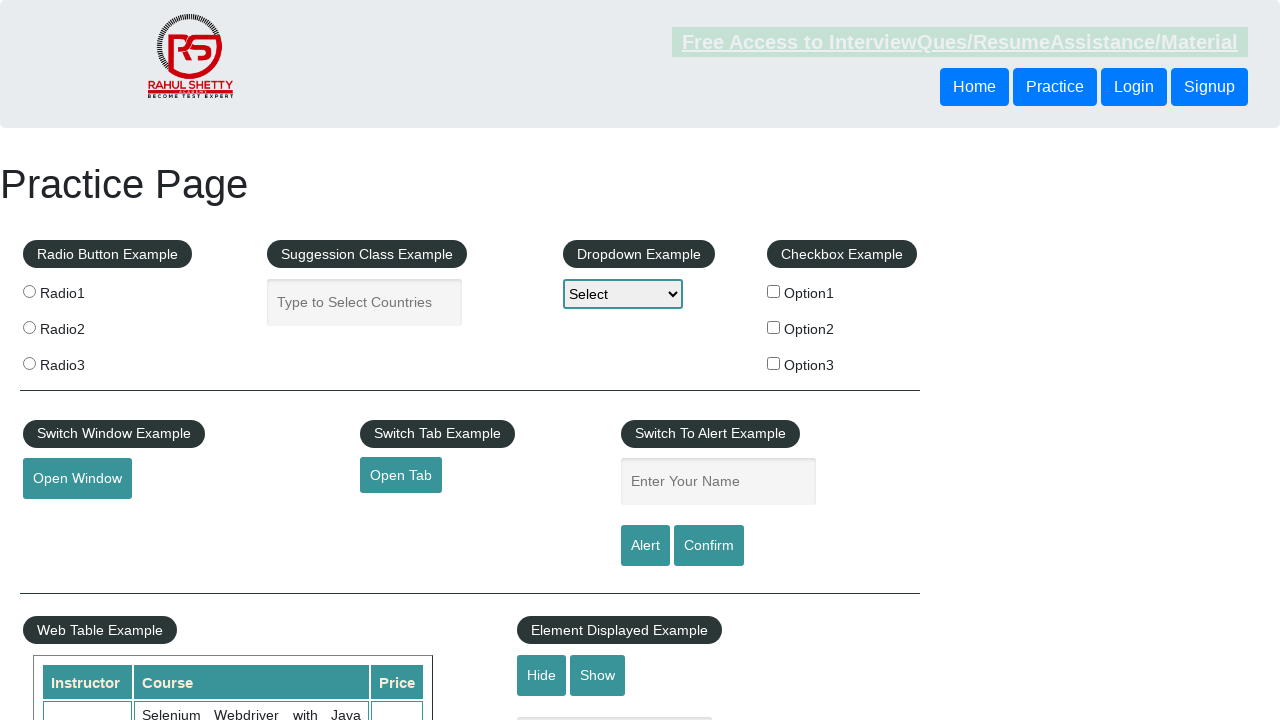

Typed 'Mac' in autocomplete field on #autocomplete
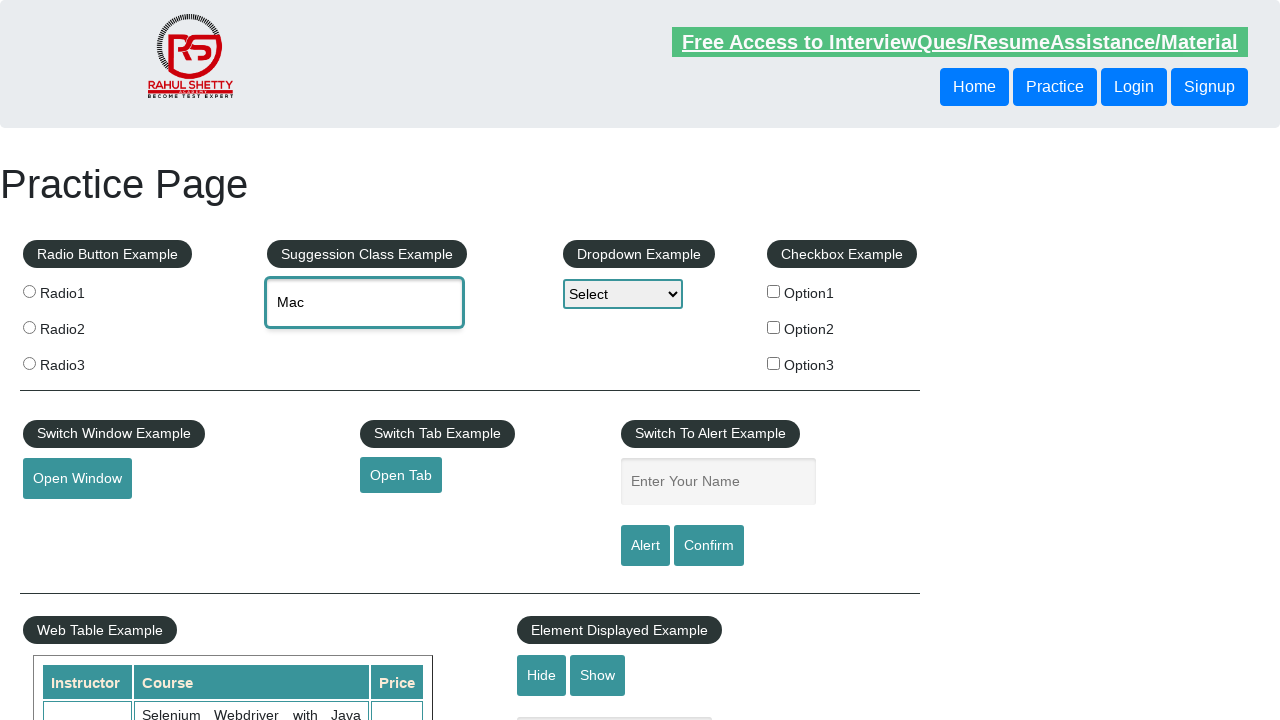

Autocomplete suggestions dropdown appeared
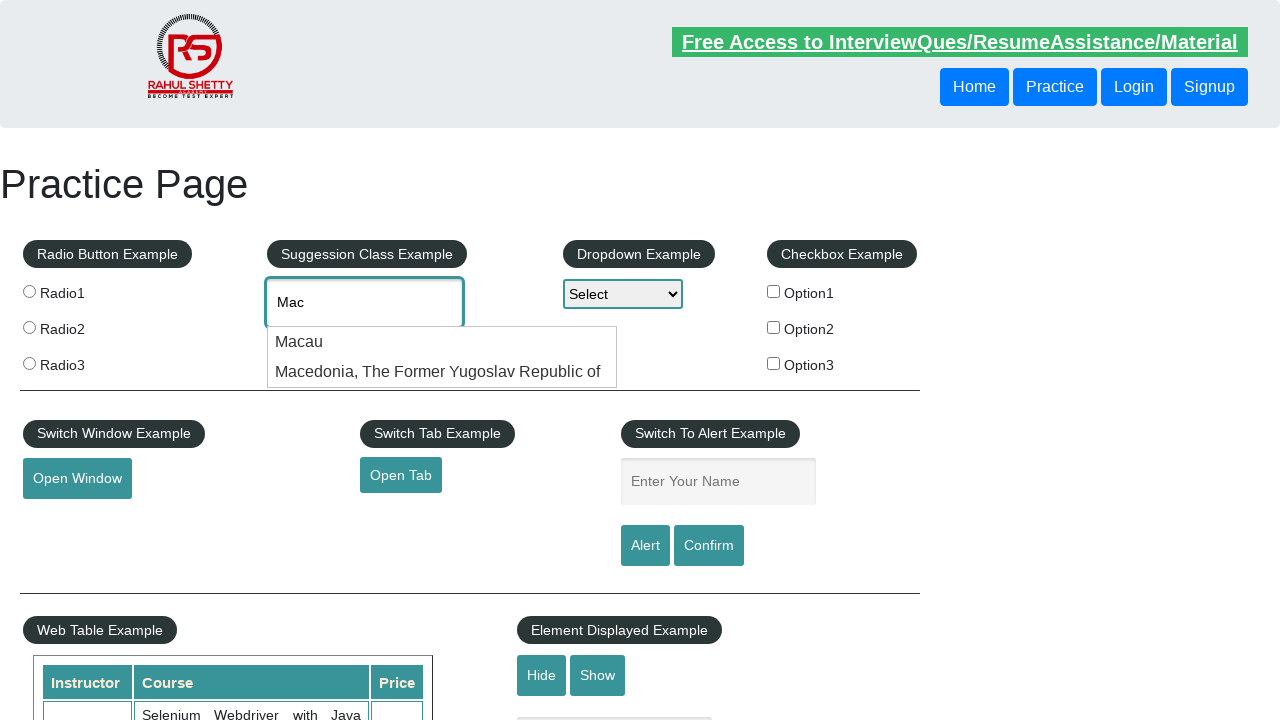

Selected first suggestion (Macau) from autocomplete dropdown at (442, 357) on #ui-id-1
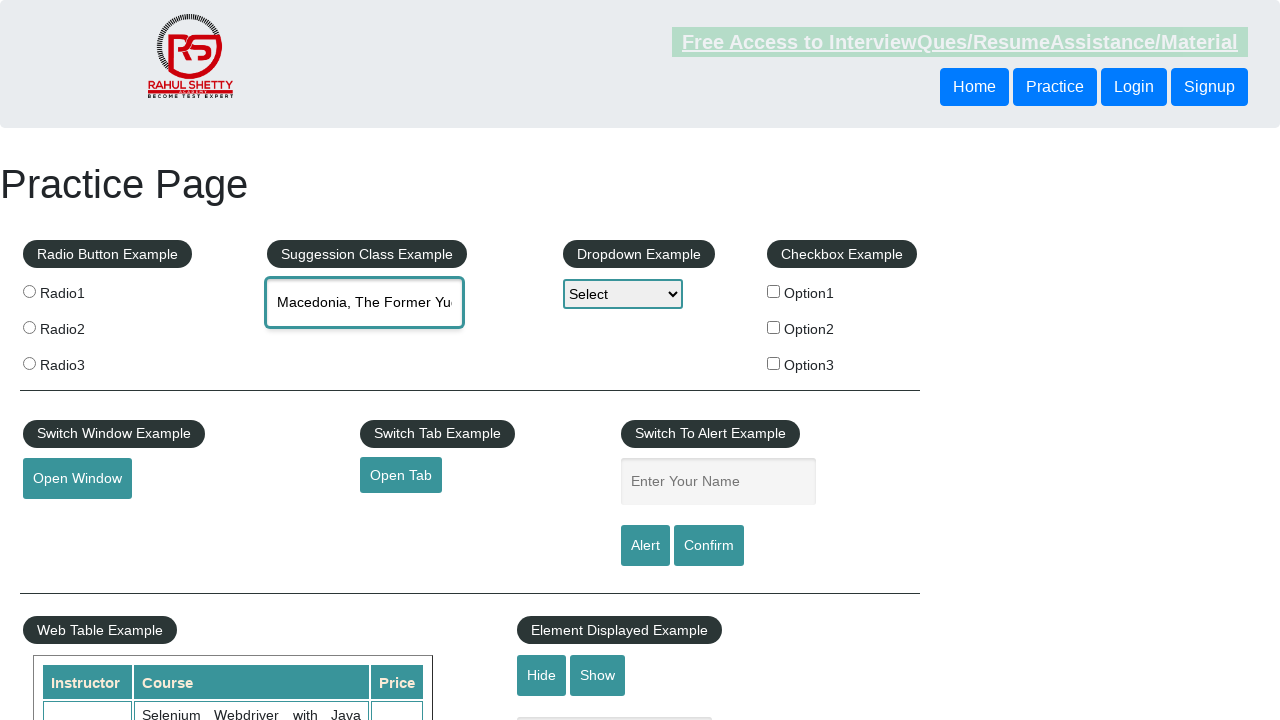

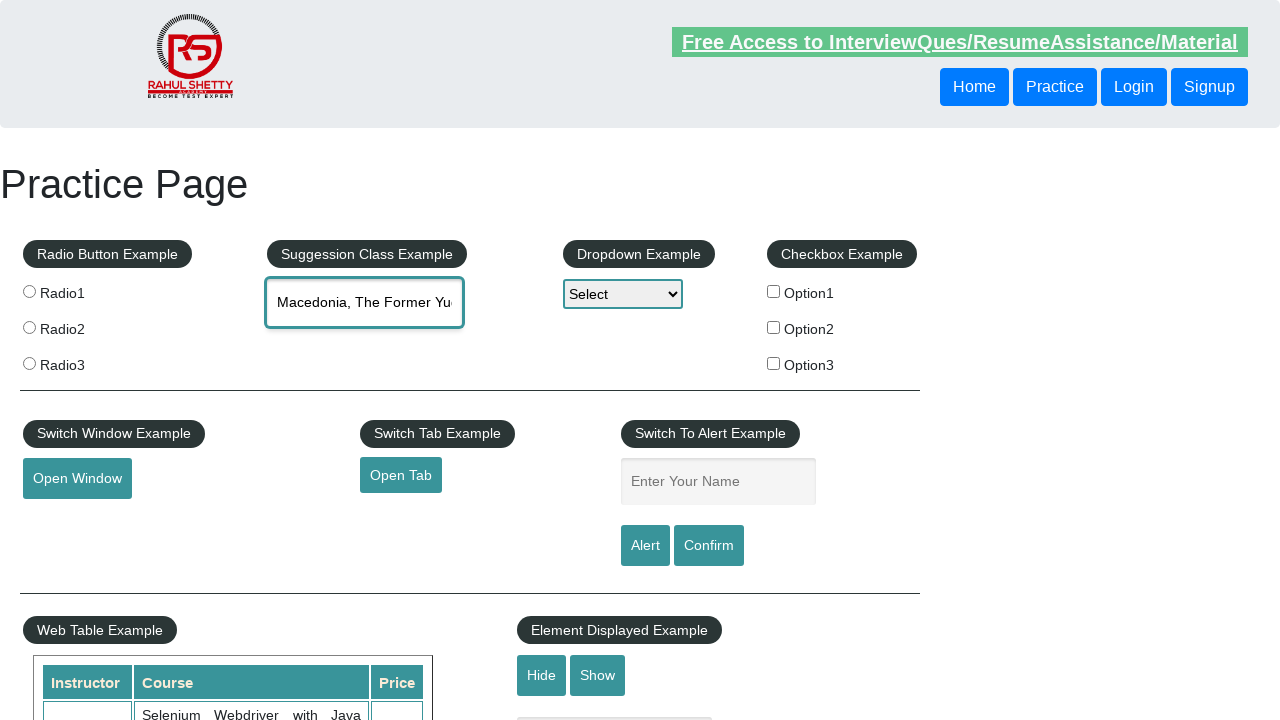